Tests a login form and password reset flow by filling various form fields, clicking buttons, and navigating through the password recovery process

Starting URL: https://rahulshettyacademy.com/locatorspractice/

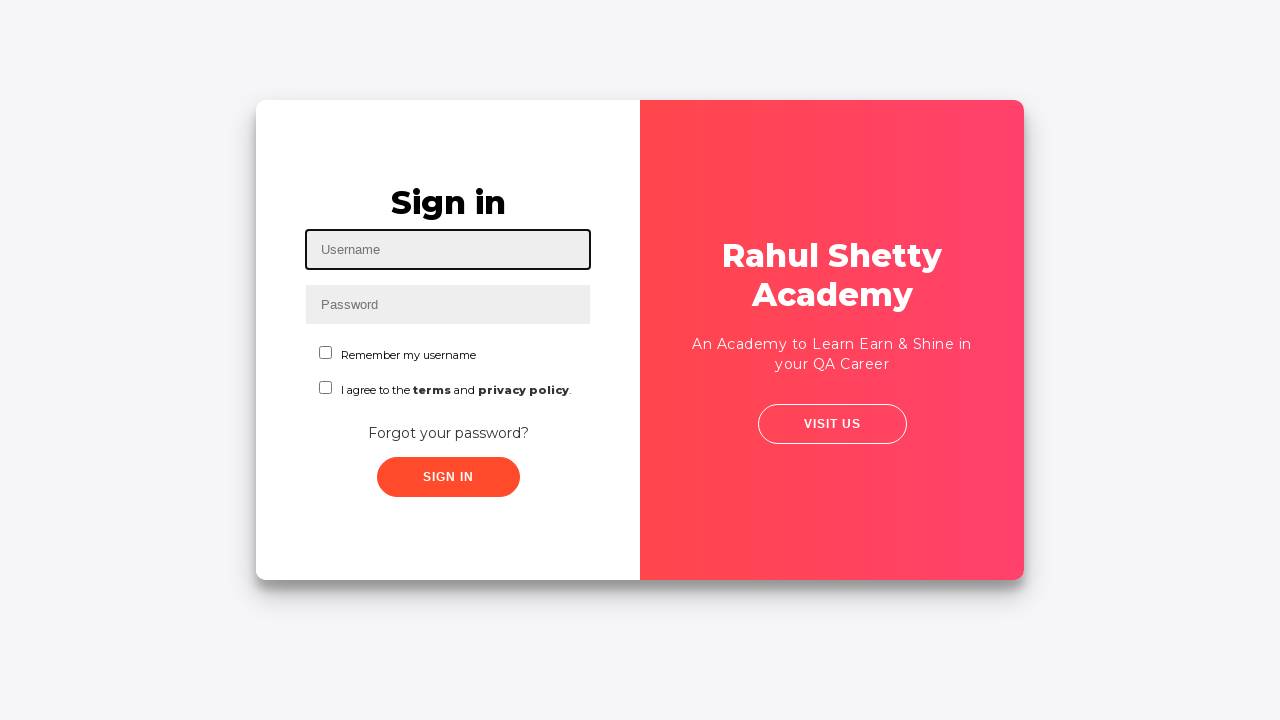

Filled username field with 'Dinendra Deb' on #inputUsername
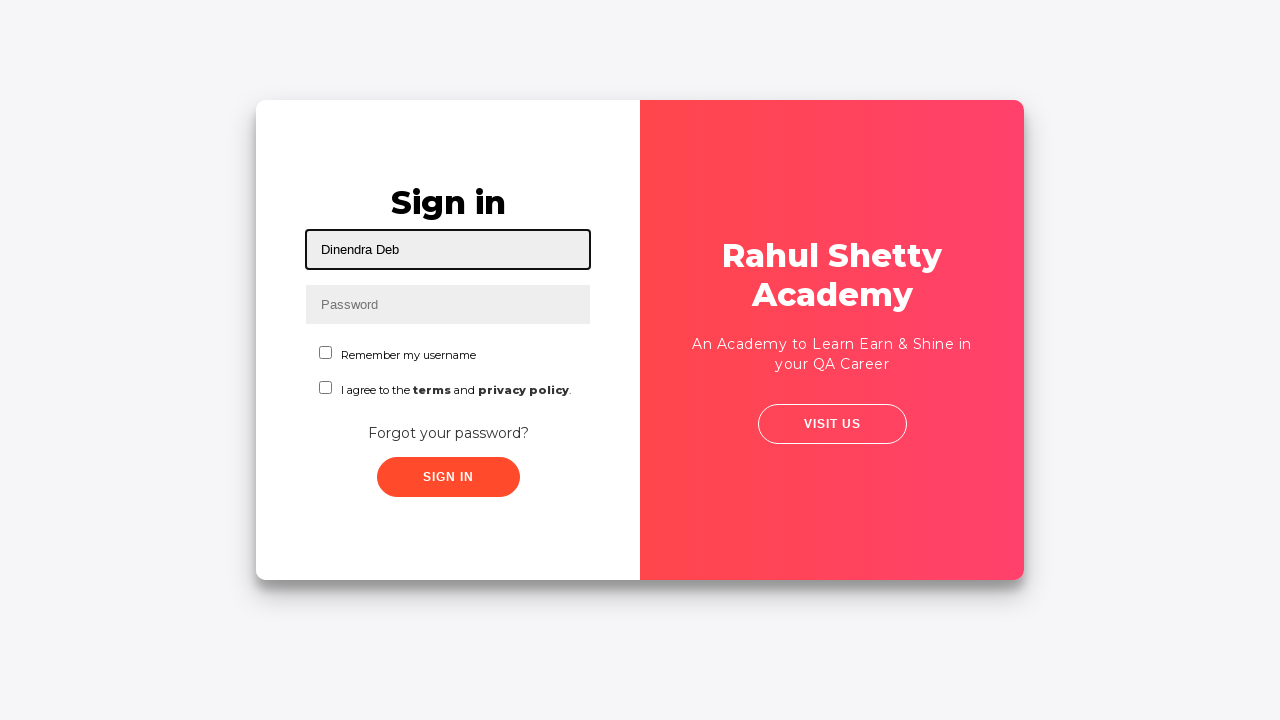

Filled password field with 'Password' on input[name='inputPassword']
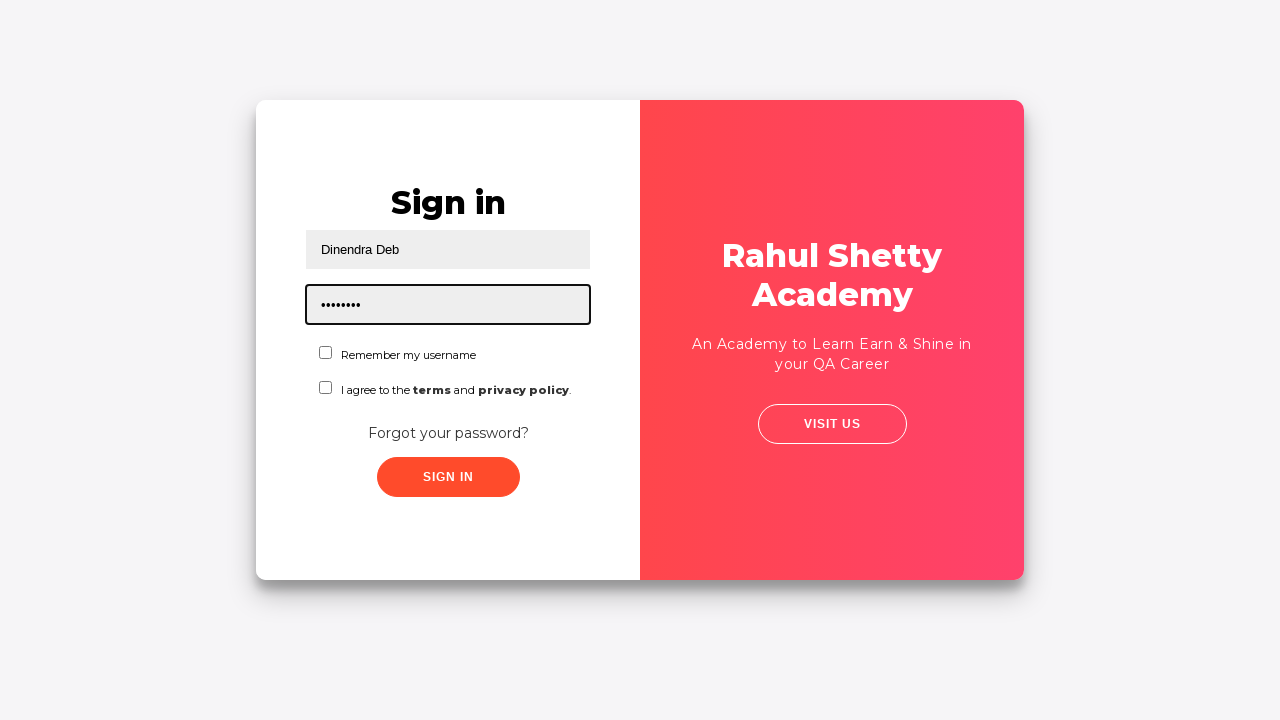

Clicked sign in button at (448, 477) on .signInBtn
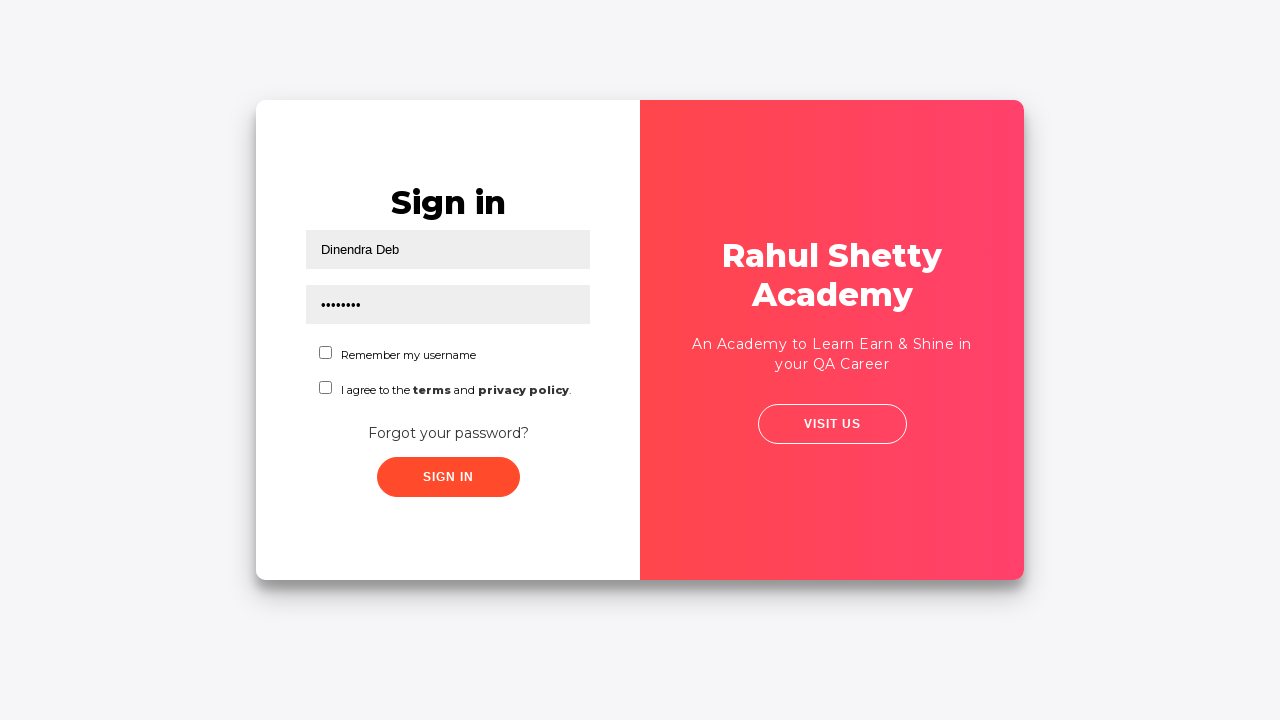

Clicked 'Forgot your password?' link at (448, 433) on text='Forgot your password?'
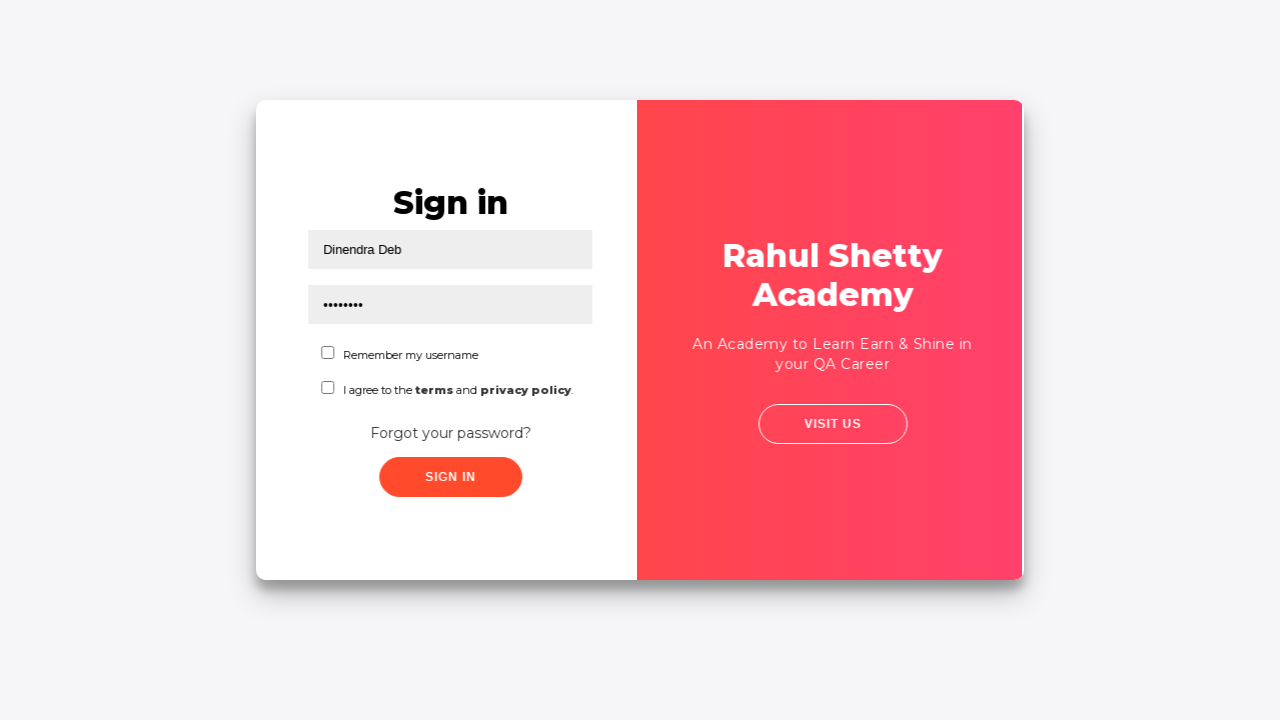

Filled name field with 'Dinendra' in password reset form on //input[@placeholder='Name']
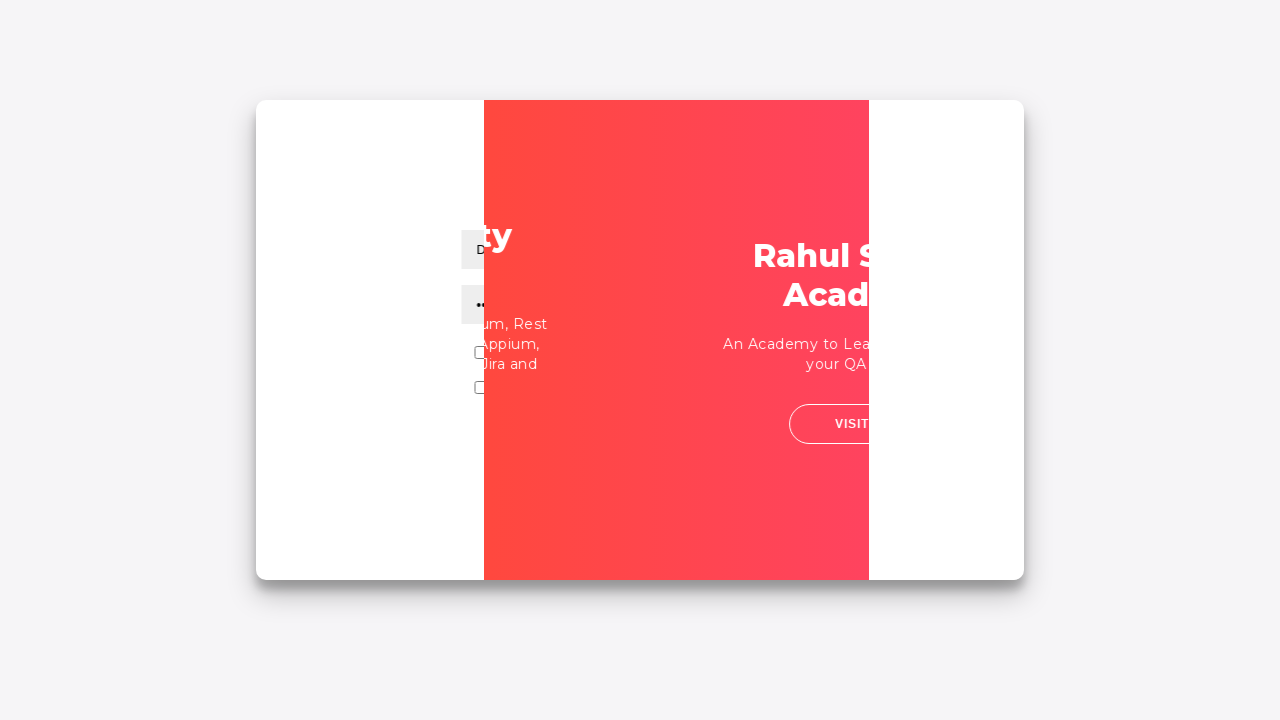

Filled email field with 'Dummy@gmail.com' in password reset form on input[placeholder='Email']
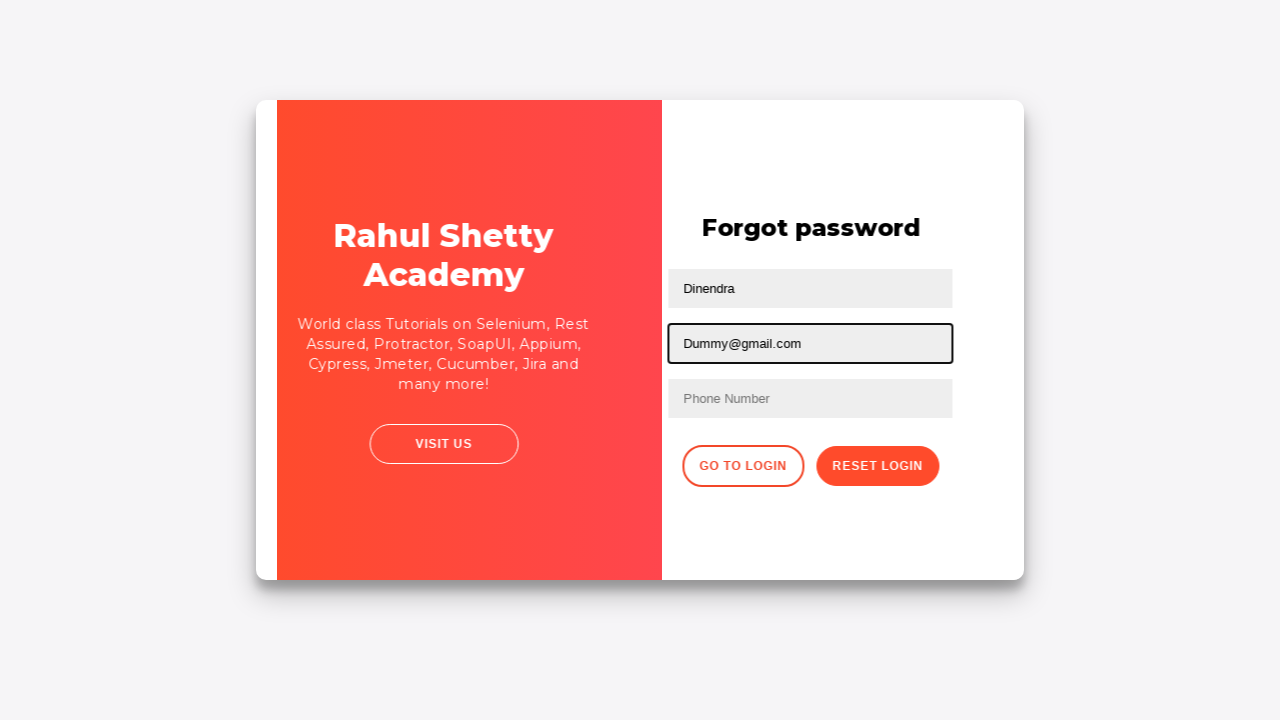

Cleared email field on input[type='text']:nth-child(3)
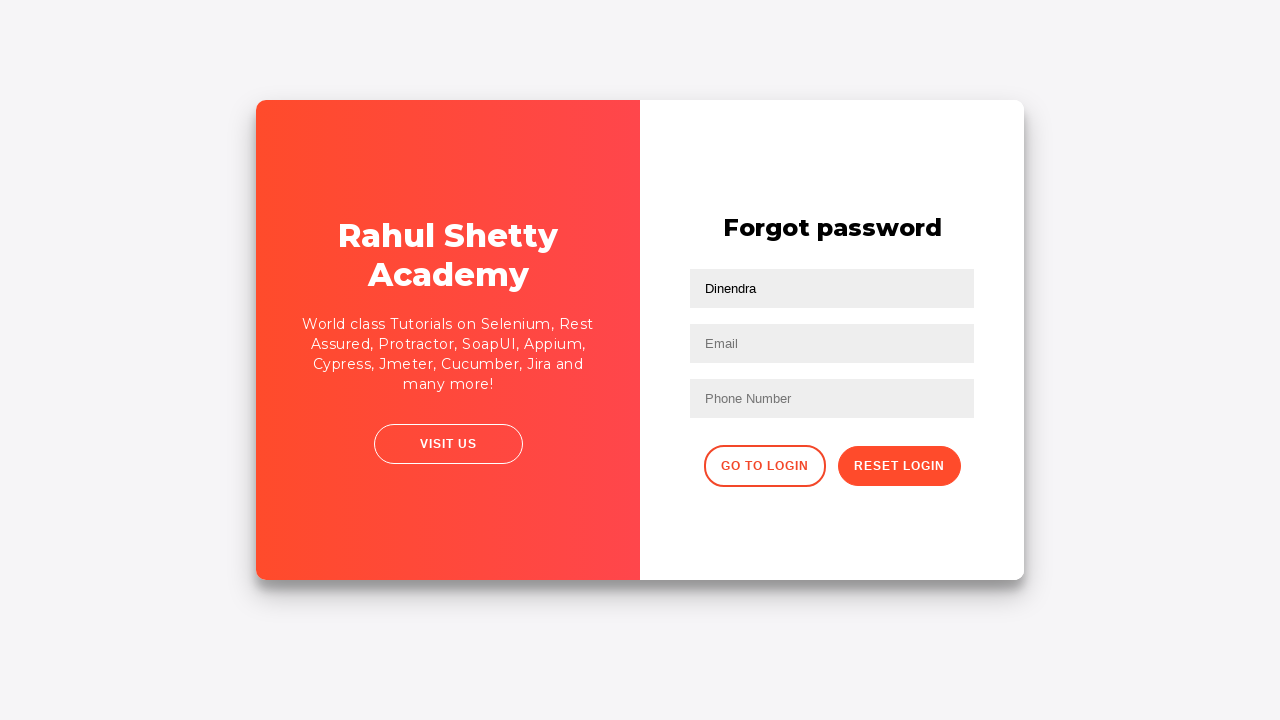

Filled email field with 'IamDD@gmail.com' on input[type='text']:nth-child(3)
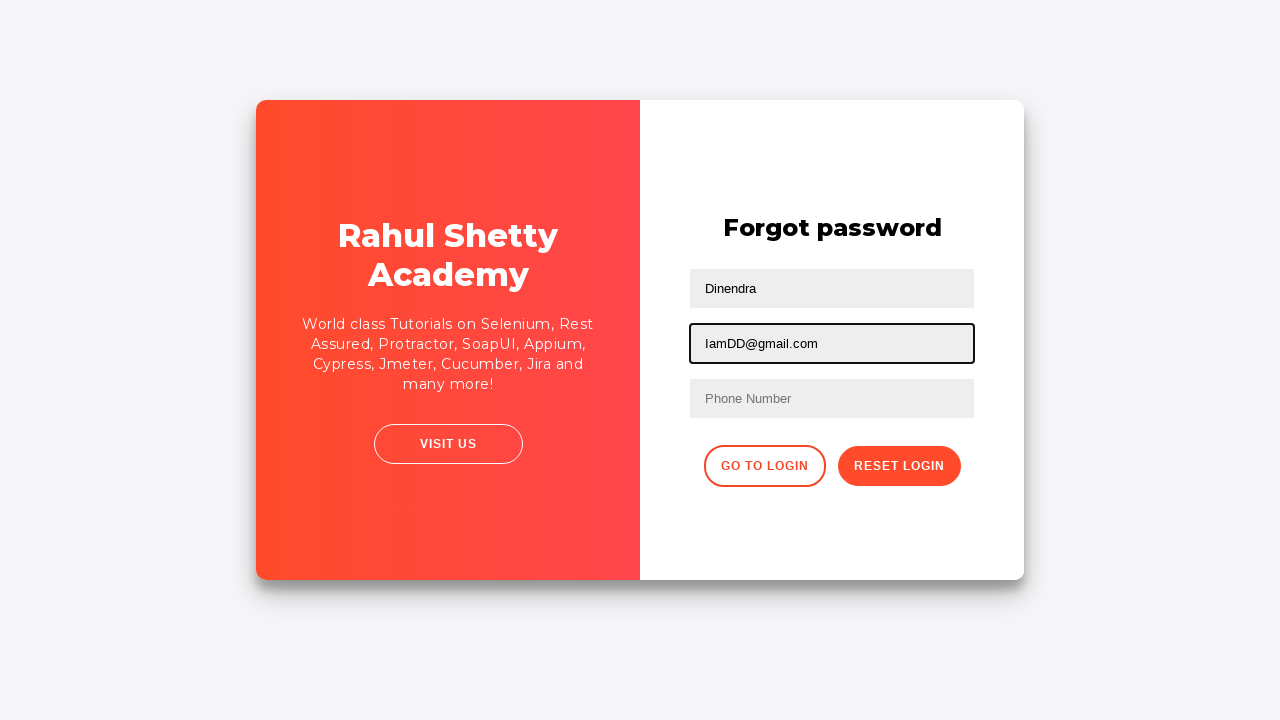

Filled phone number field with '8888888888' on //form/input[3]
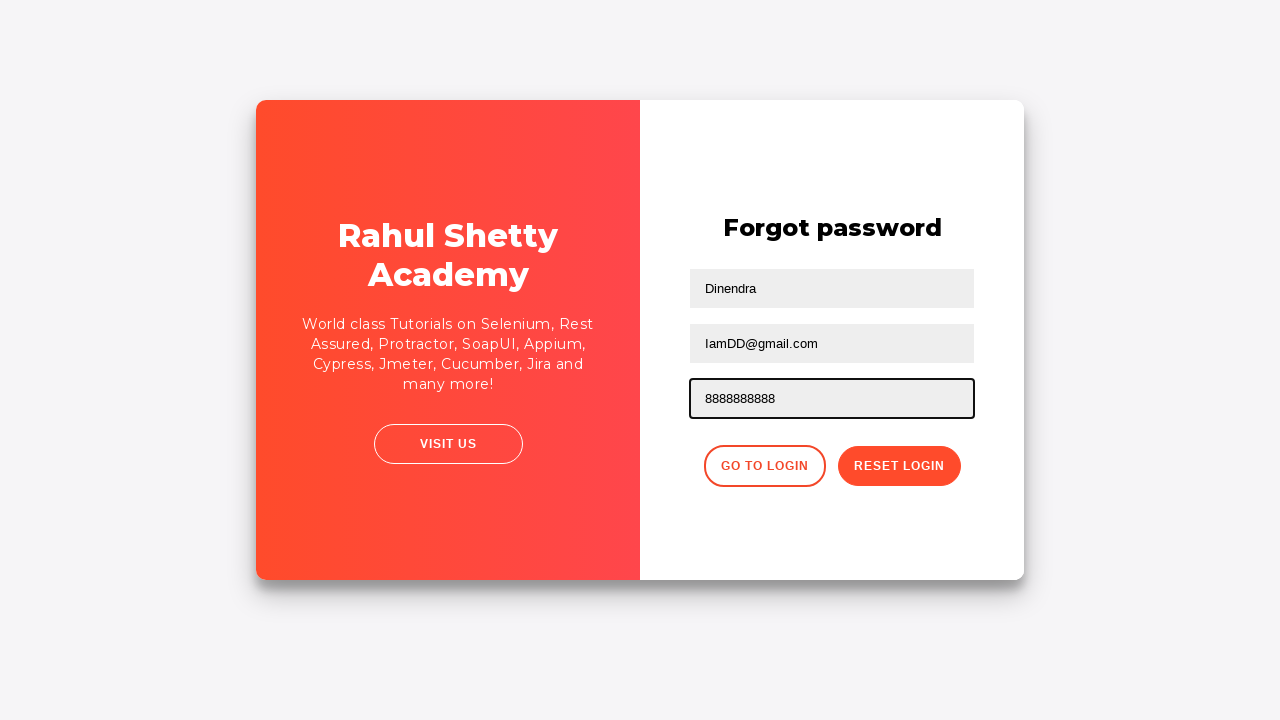

Clicked reset password button at (899, 466) on button.reset-pwd-btn
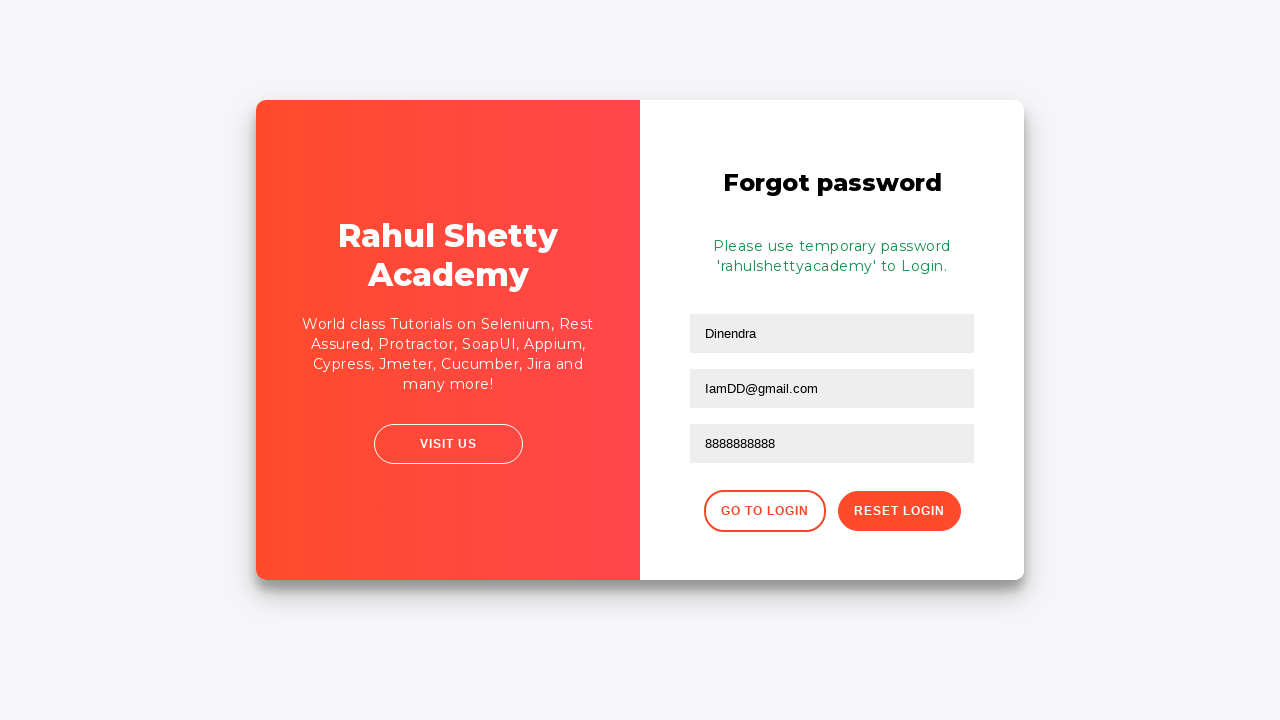

Clicked button to go back to login page at (764, 511) on button.go-to-login-btn
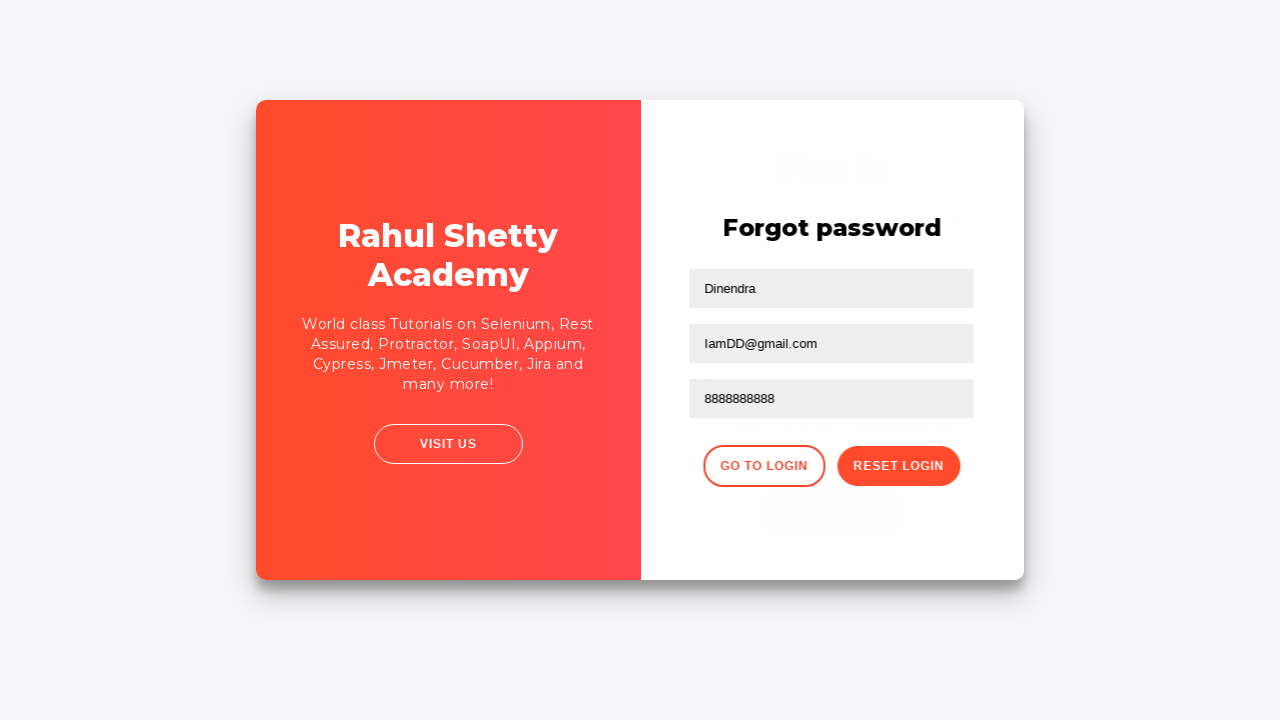

Filled username field with 'rahul' on #inputUsername
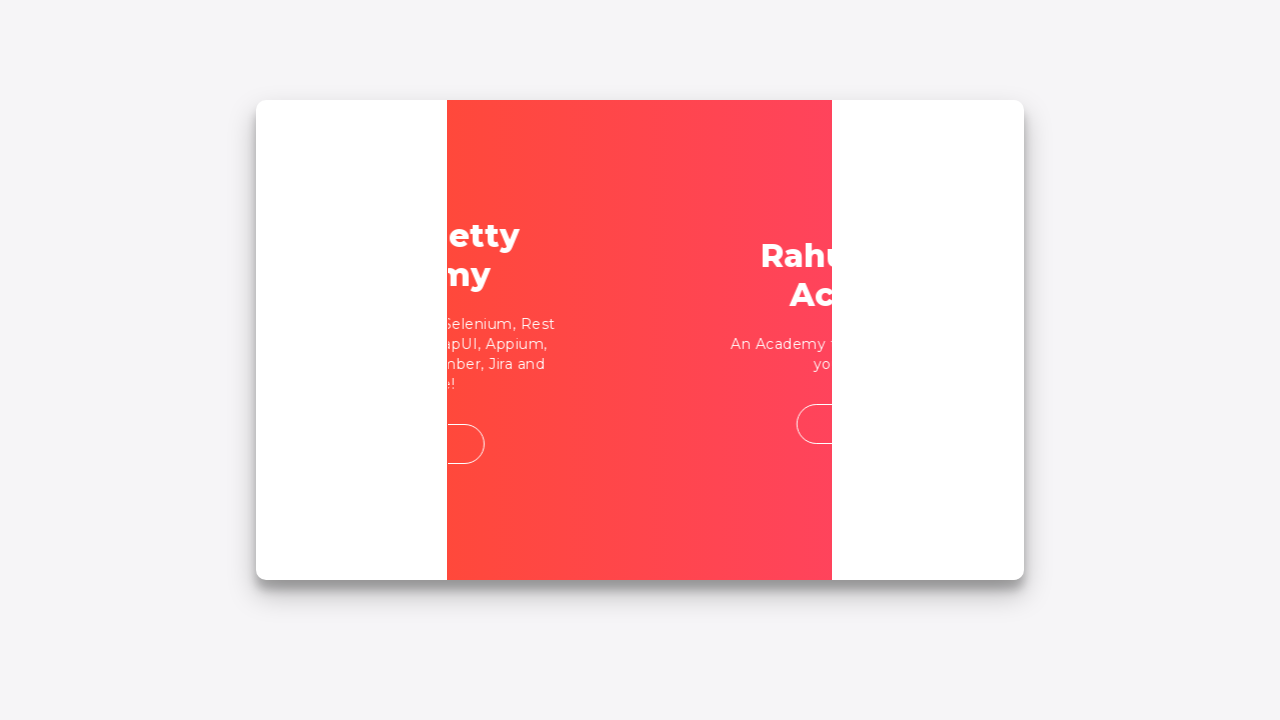

Filled password field with 'rahulshettyacademy' on input[type*='pass']
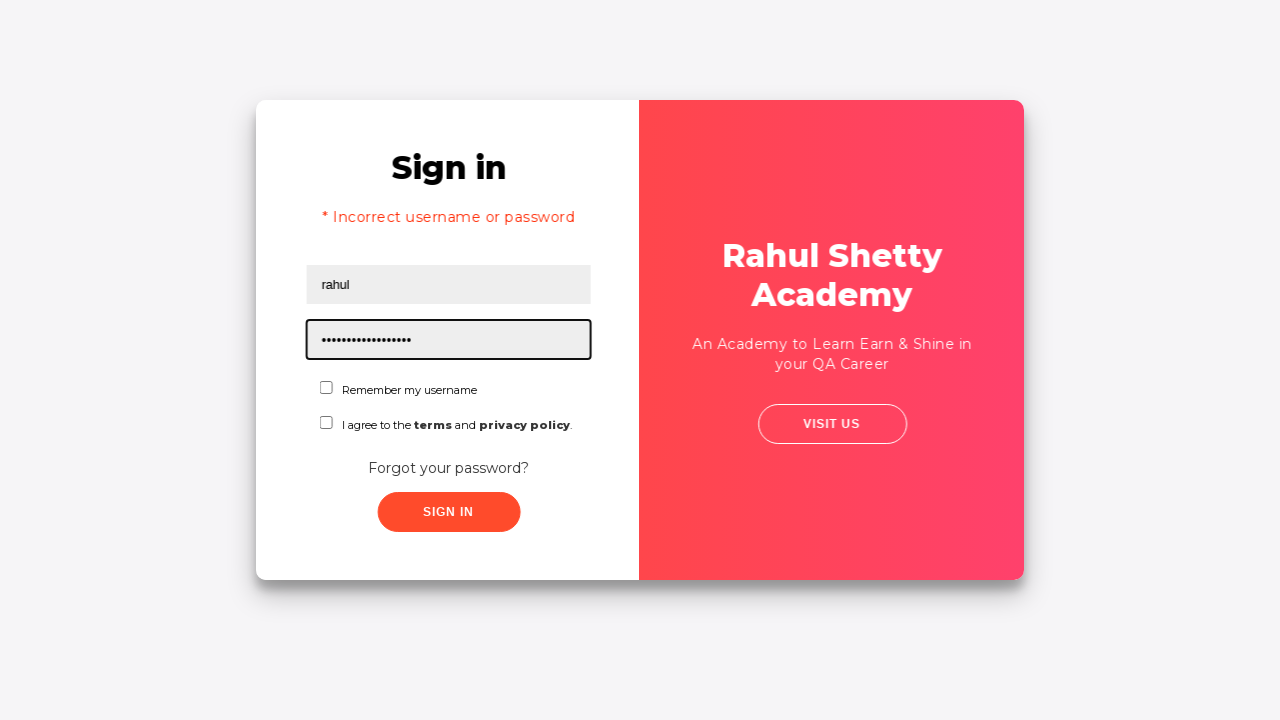

Checked first checkbox at (326, 388) on #chkboxOne
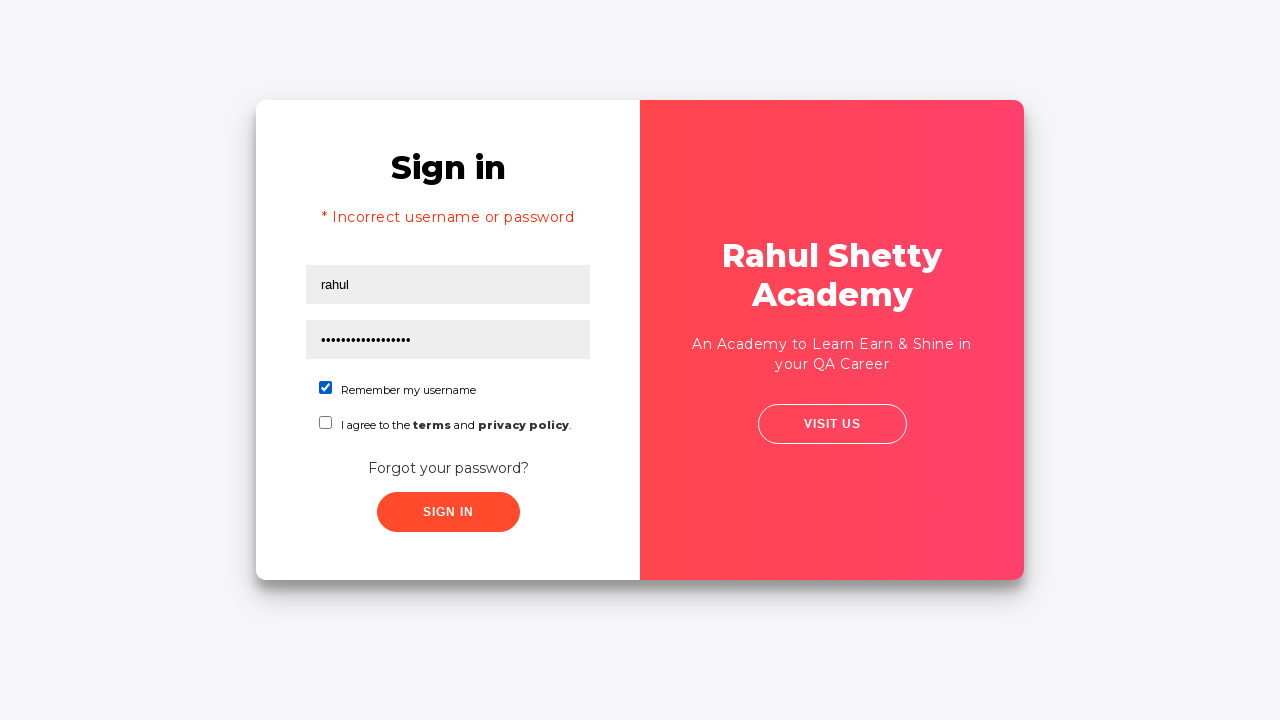

Checked second checkbox at (326, 422) on #chkboxTwo
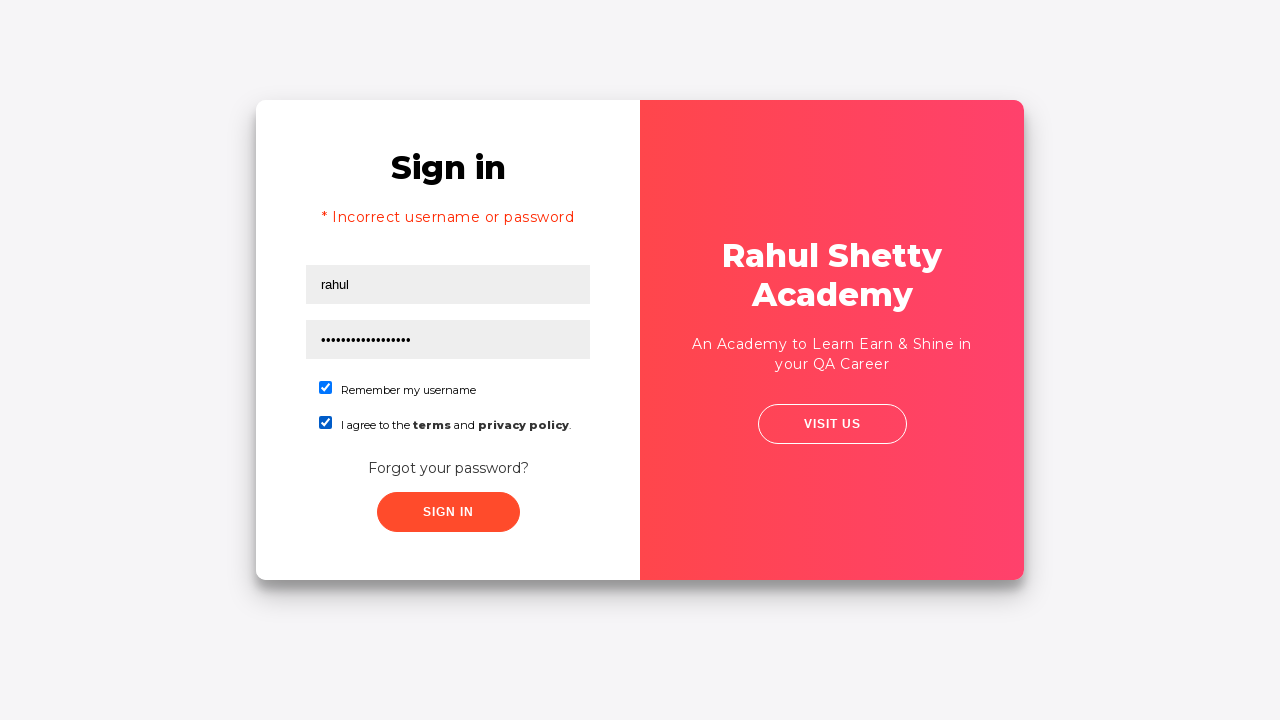

Clicked submit button to complete login at (448, 512) on xpath=//button[contains(@class,'submit')]
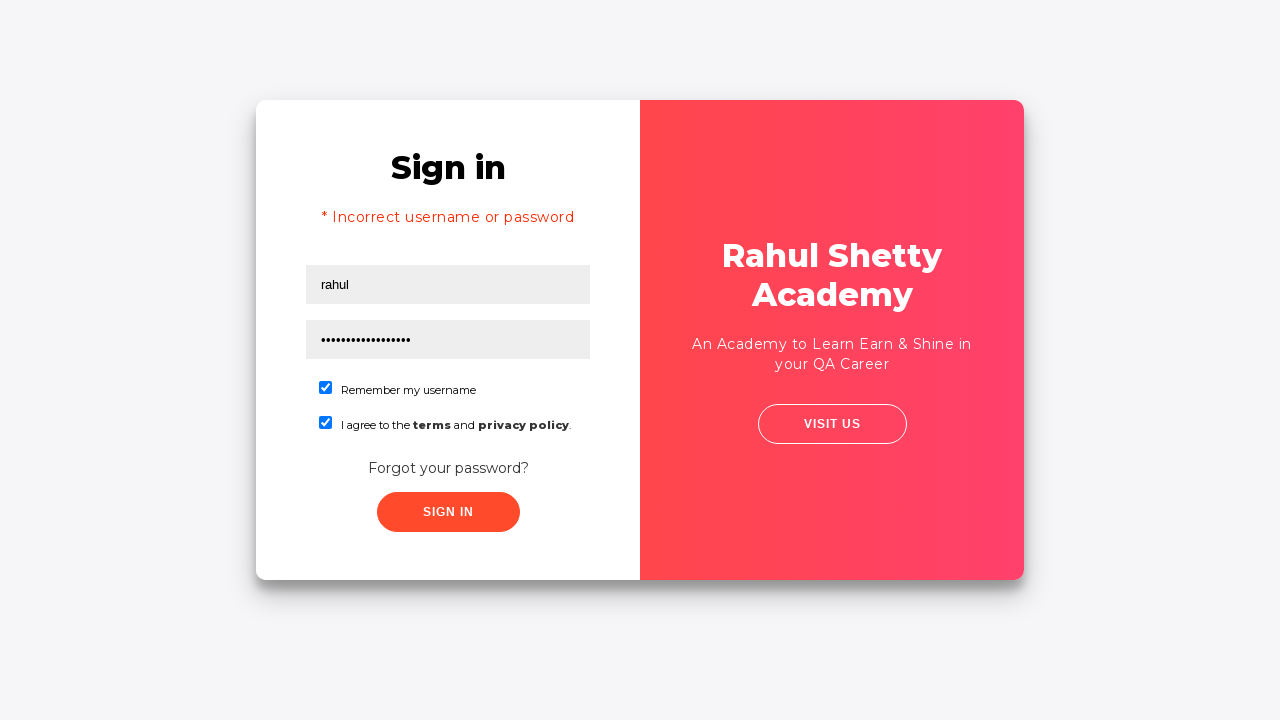

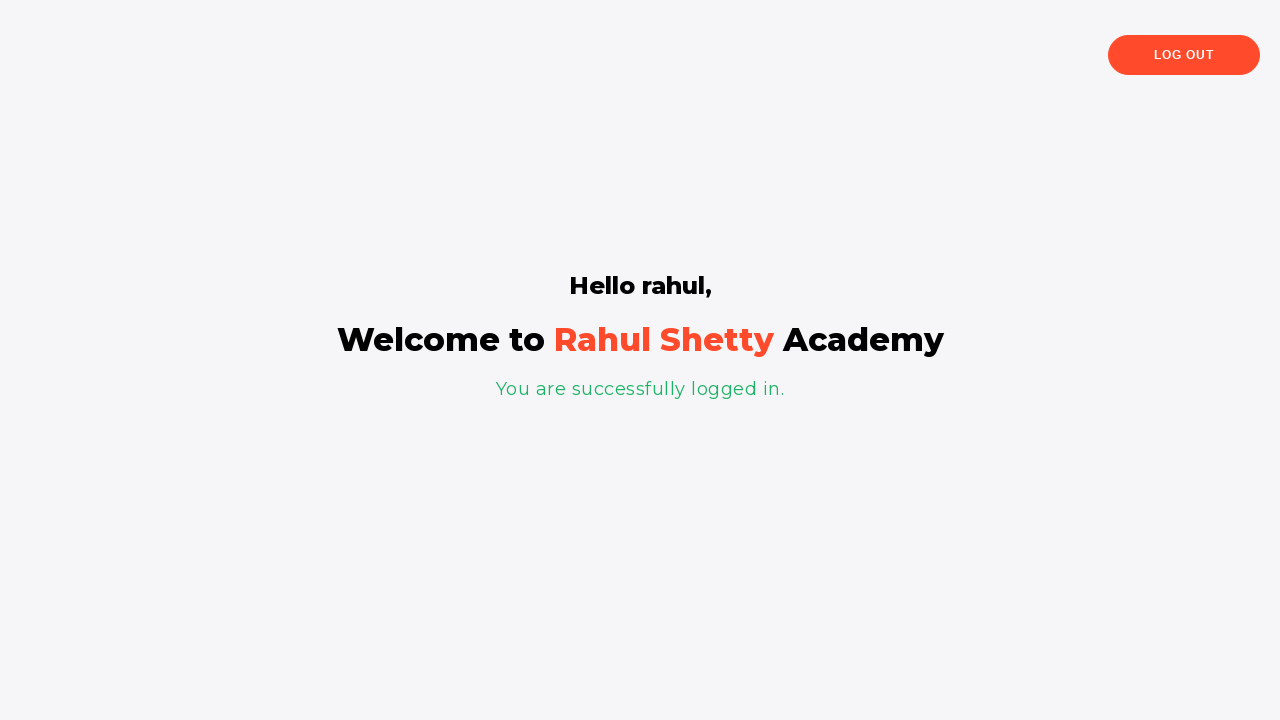